Tests the Python.org website by opening the homepage, verifying the title contains "Python", and performing a search for "pycon" to ensure results are returned.

Starting URL: https://www.python.org/

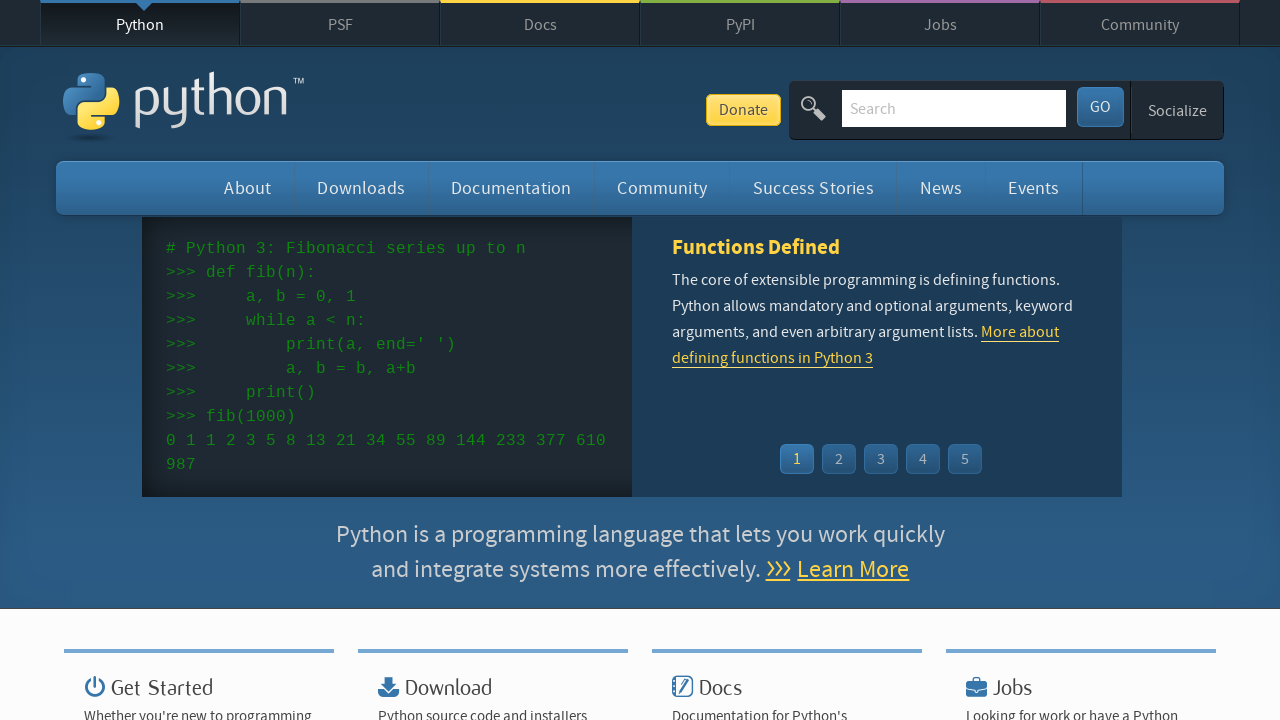

Verified page title contains 'Python'
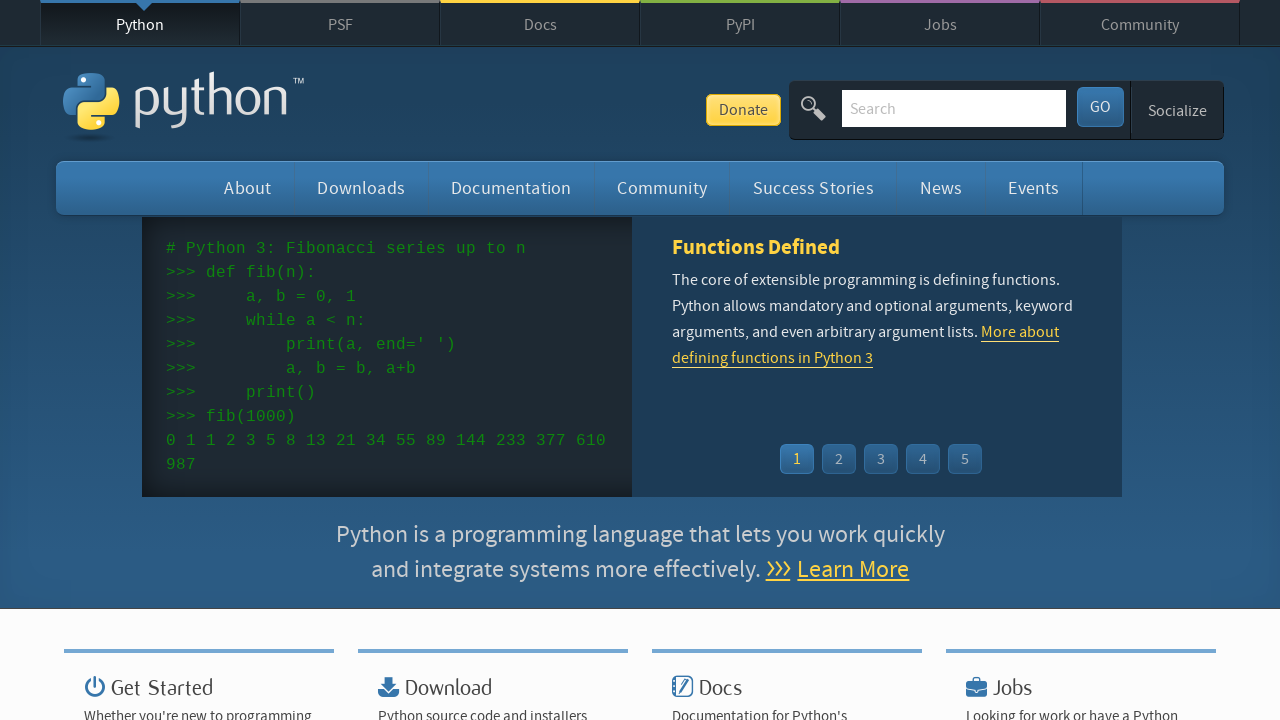

Filled search box with 'pycon' on input[name='q']
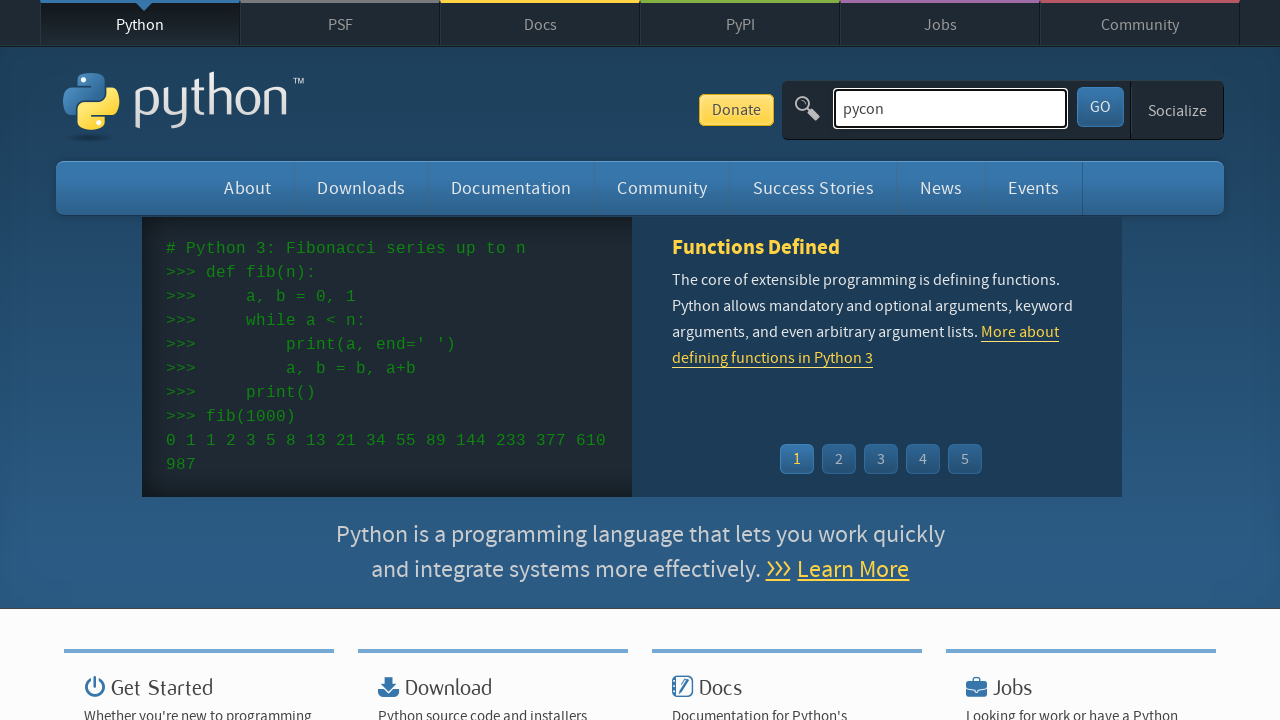

Submitted search by pressing Enter on input[name='q']
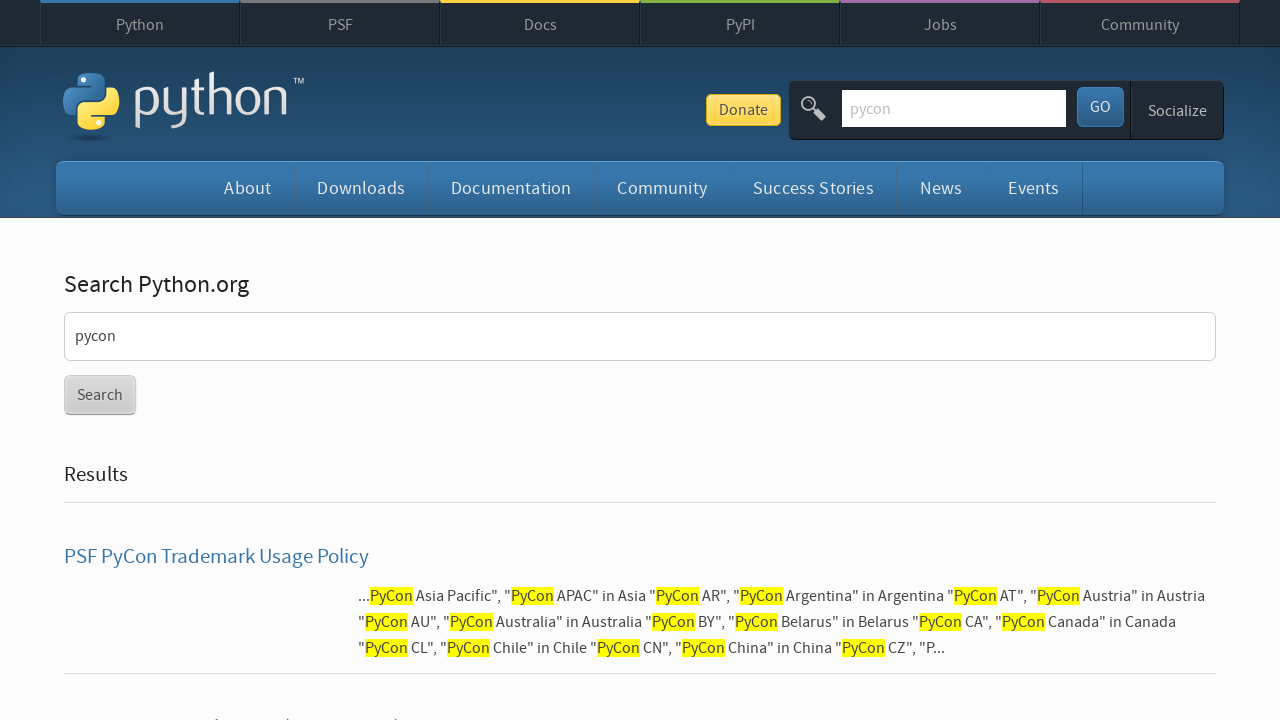

Waited for network to become idle after search
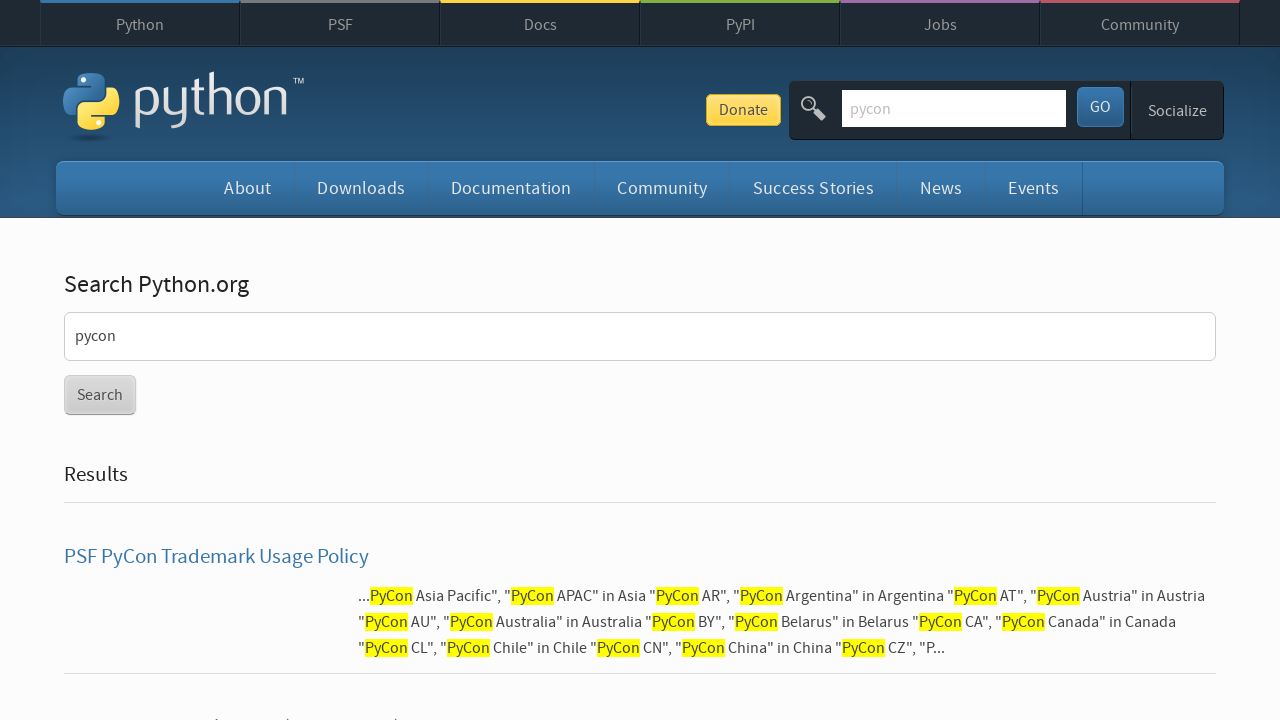

Verified search results were returned (no 'No results found' message)
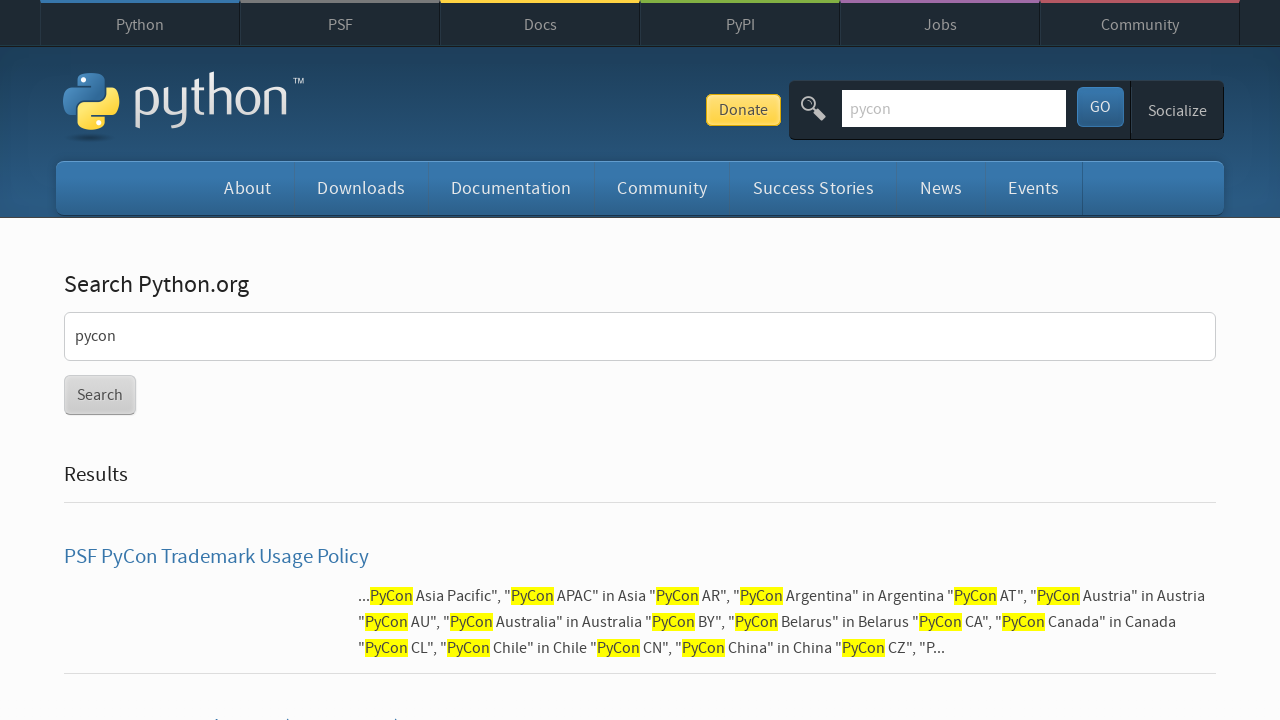

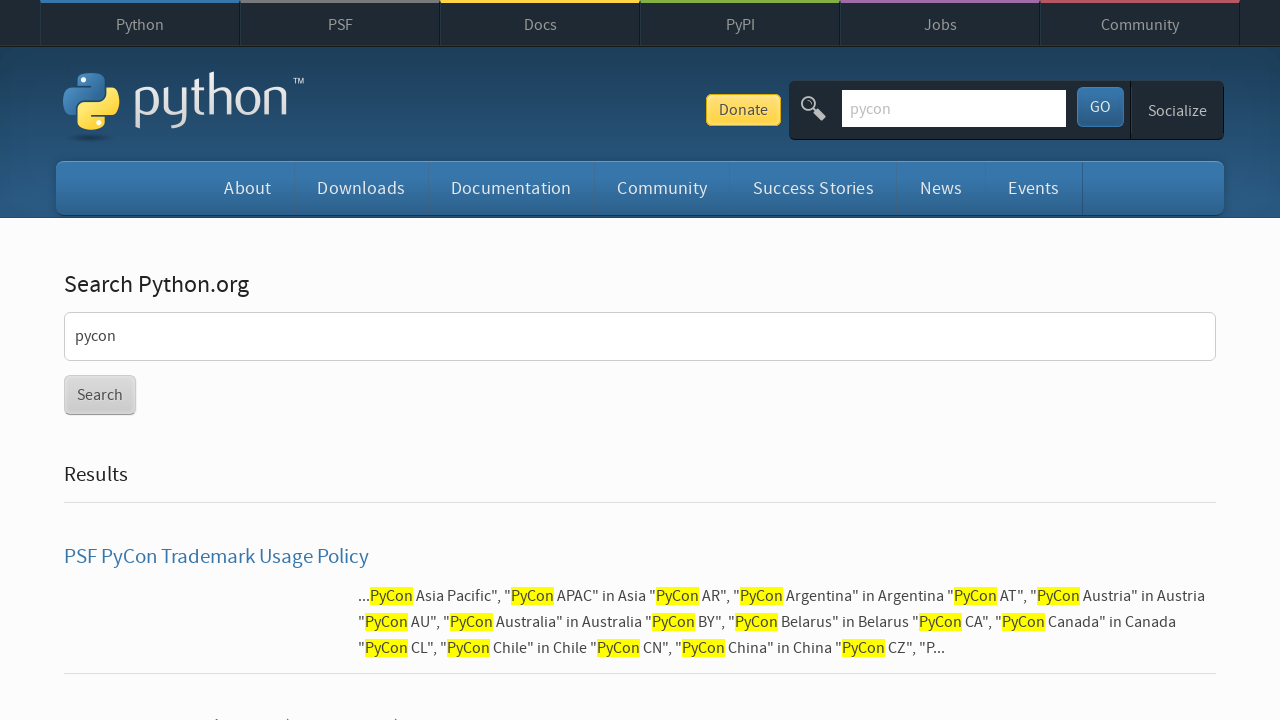